Tests form submission by filling multiple input fields and clicking corresponding buttons

Starting URL: https://testautomationpractice.blogspot.com/

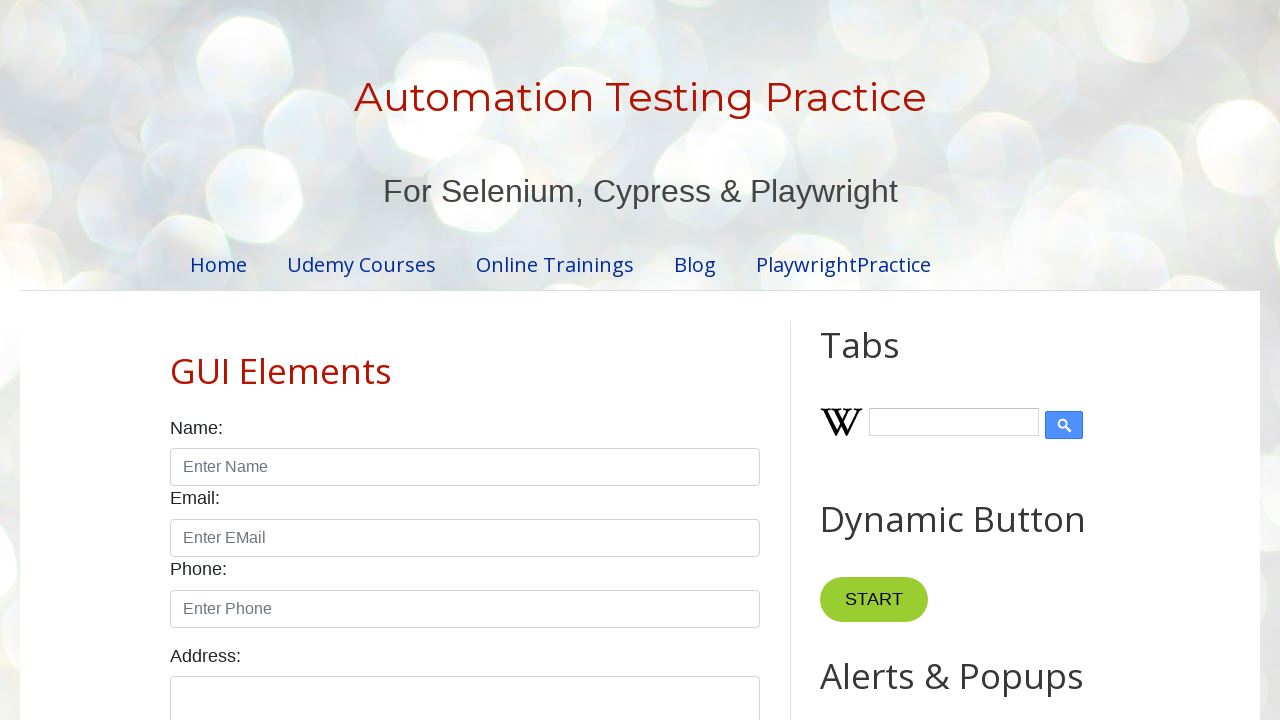

Waited 2 seconds for page to load
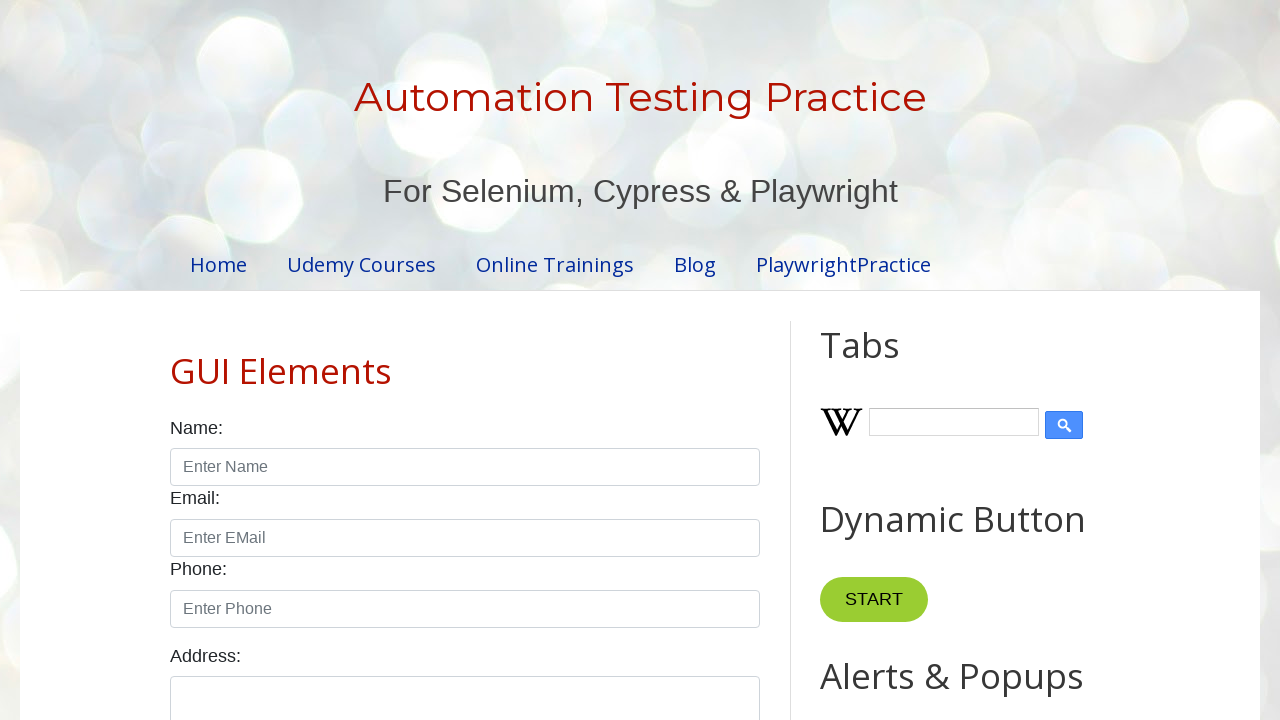

Filled input field #1 with value 'QA ခိုင်' on #input1
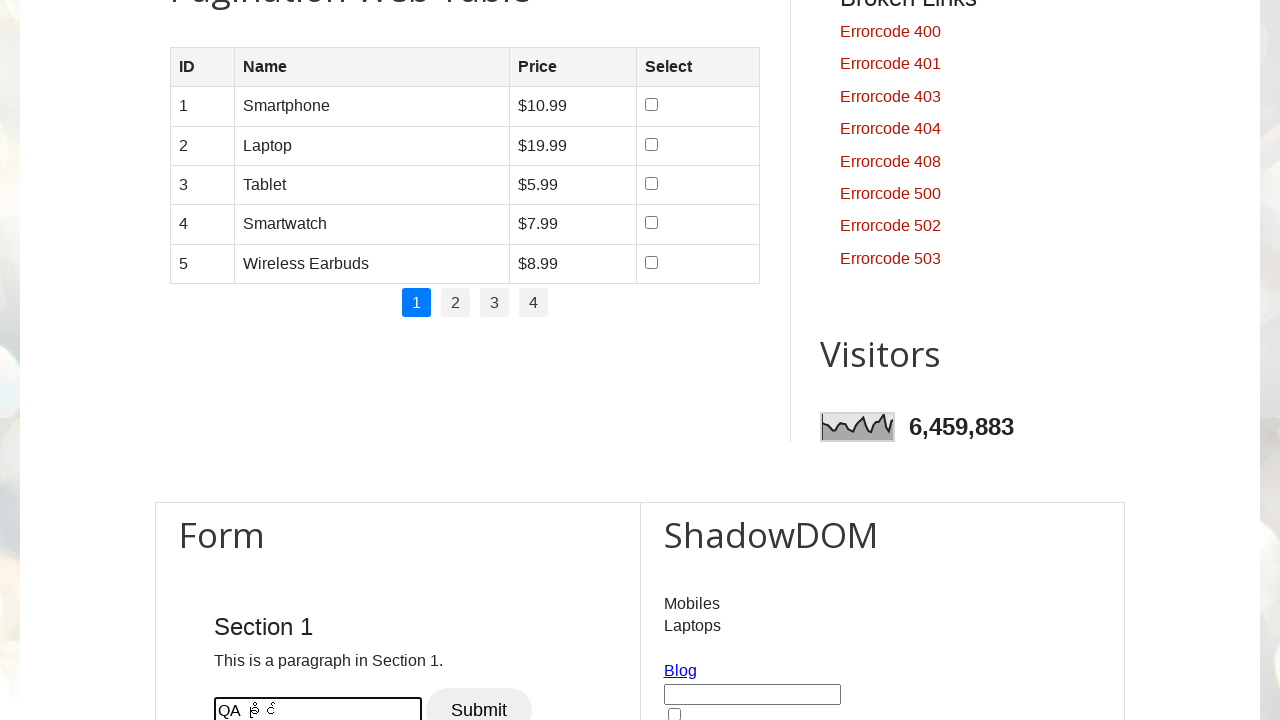

Waited 2 seconds after filling input field #1
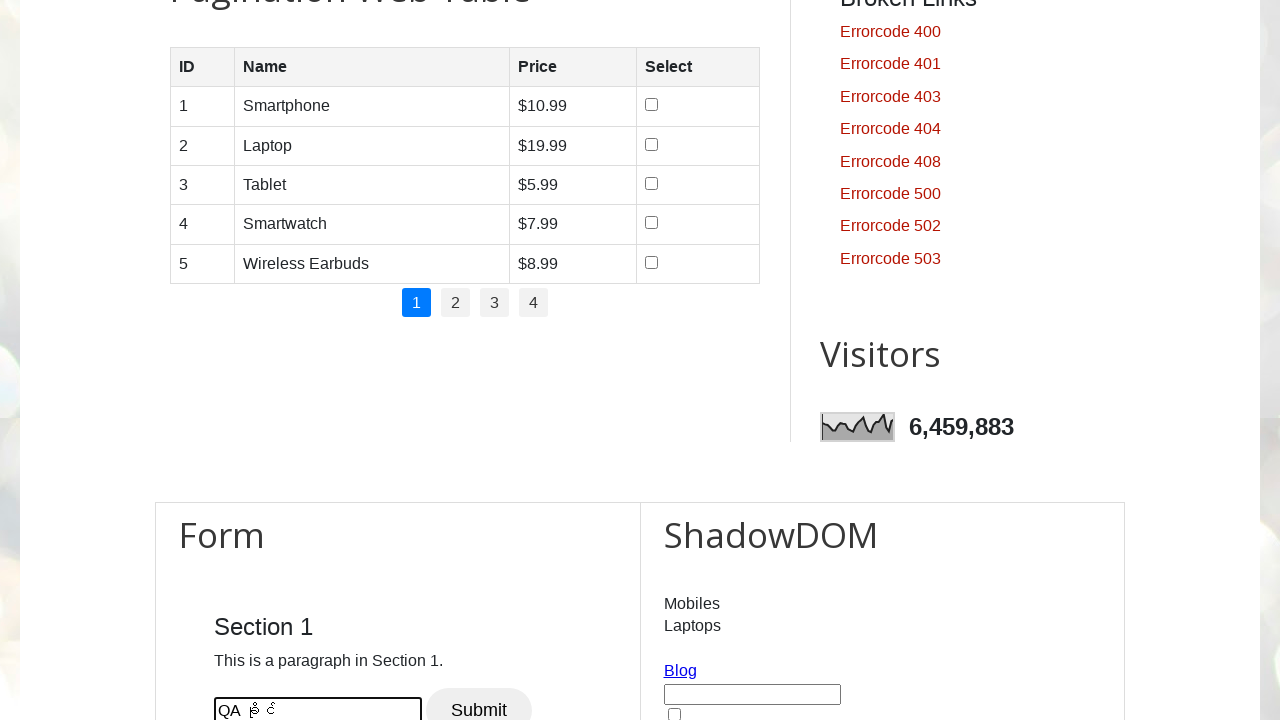

Clicked button #1 to submit form field #1 at (479, 698) on #btn1
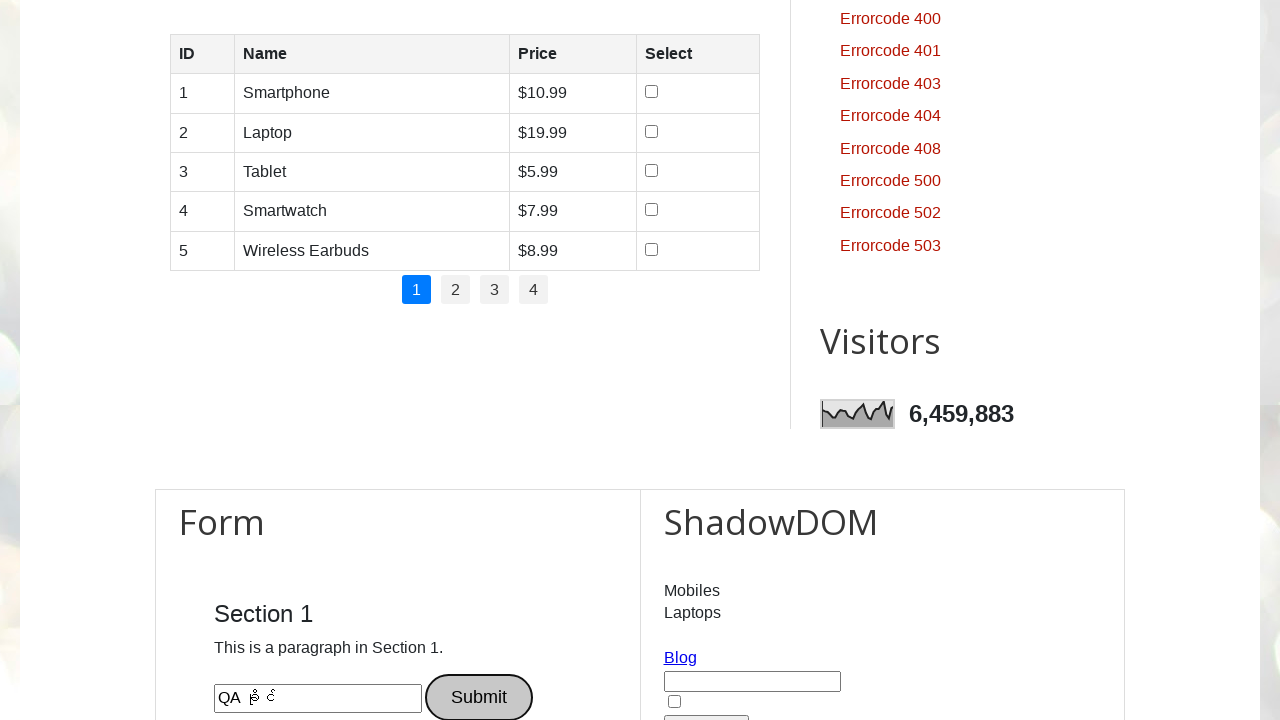

Waited 200ms after clicking button #1
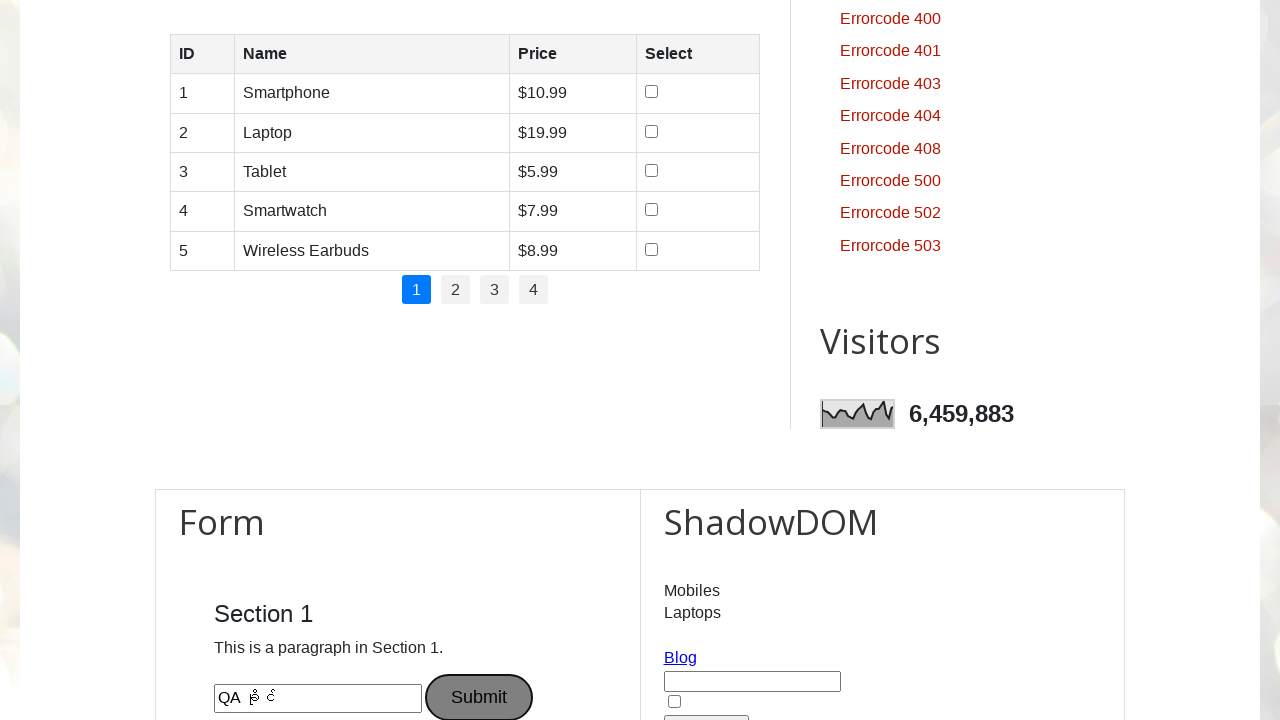

Filled input field #2 with value 'QA သီရီ' on #input2
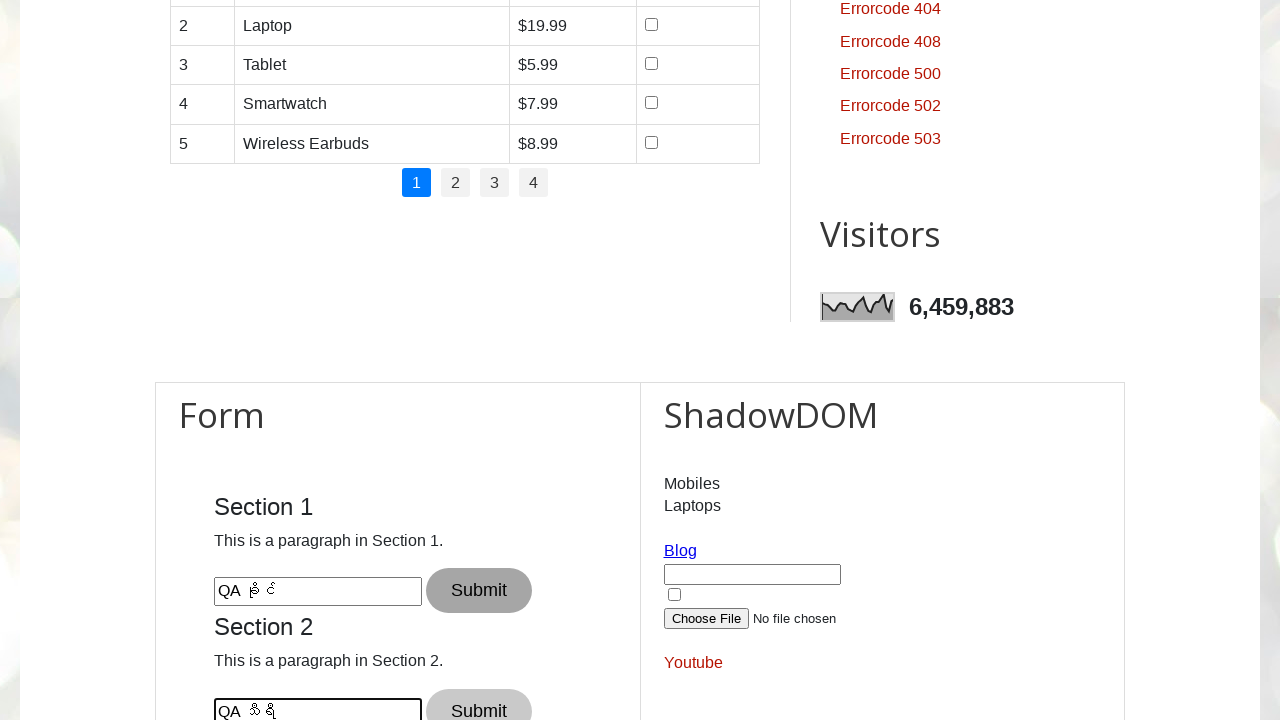

Waited 2 seconds after filling input field #2
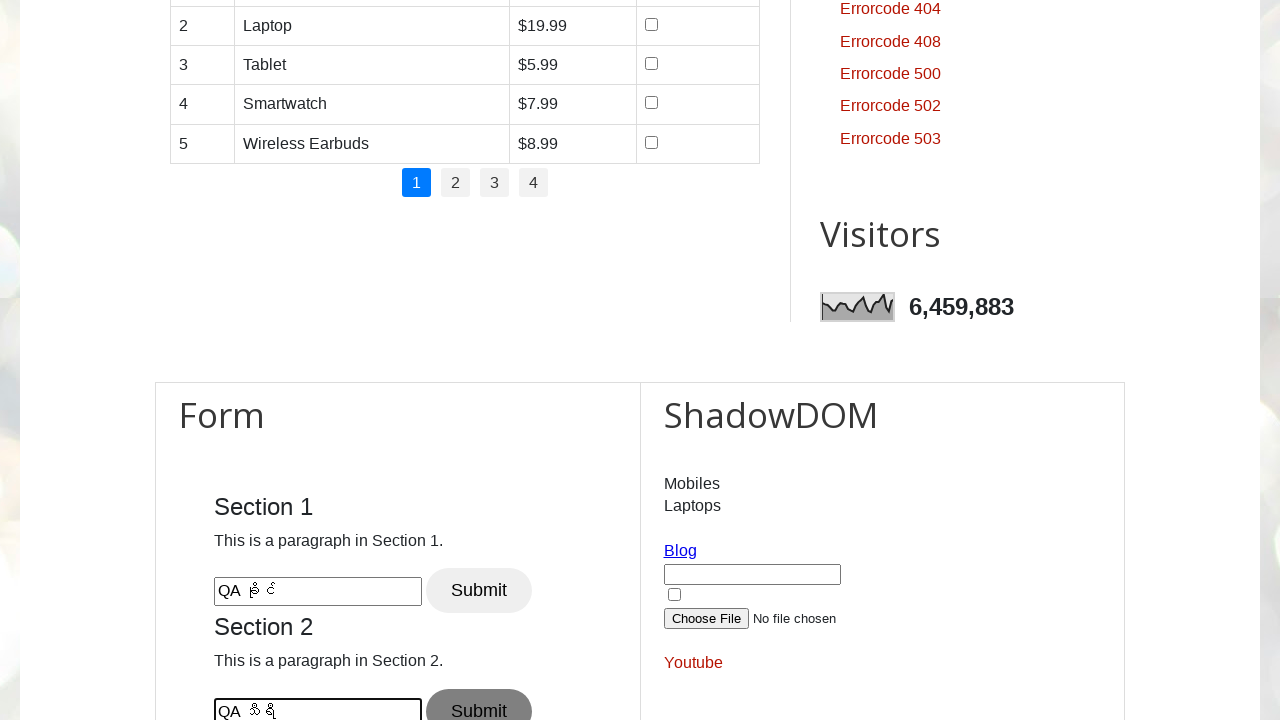

Clicked button #2 to submit form field #2 at (479, 698) on #btn2
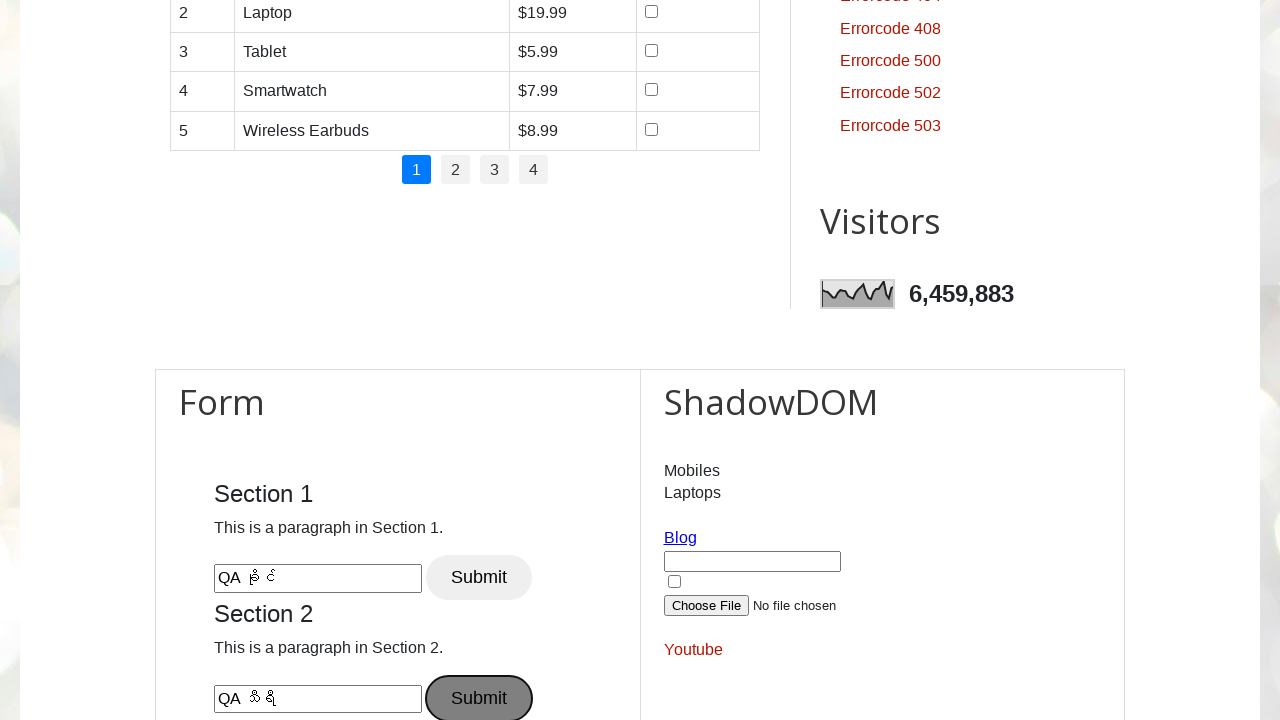

Waited 200ms after clicking button #2
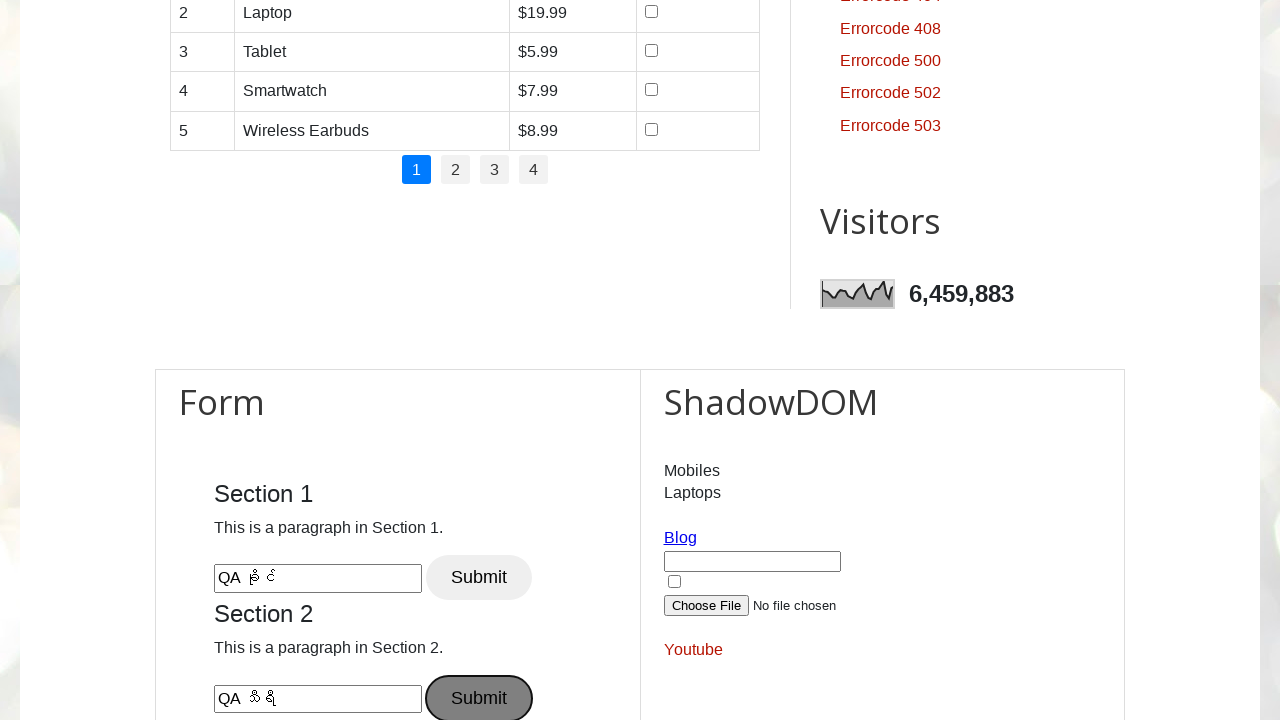

Filled input field #3 with value 'QA အင်ဂျင်း' on #input3
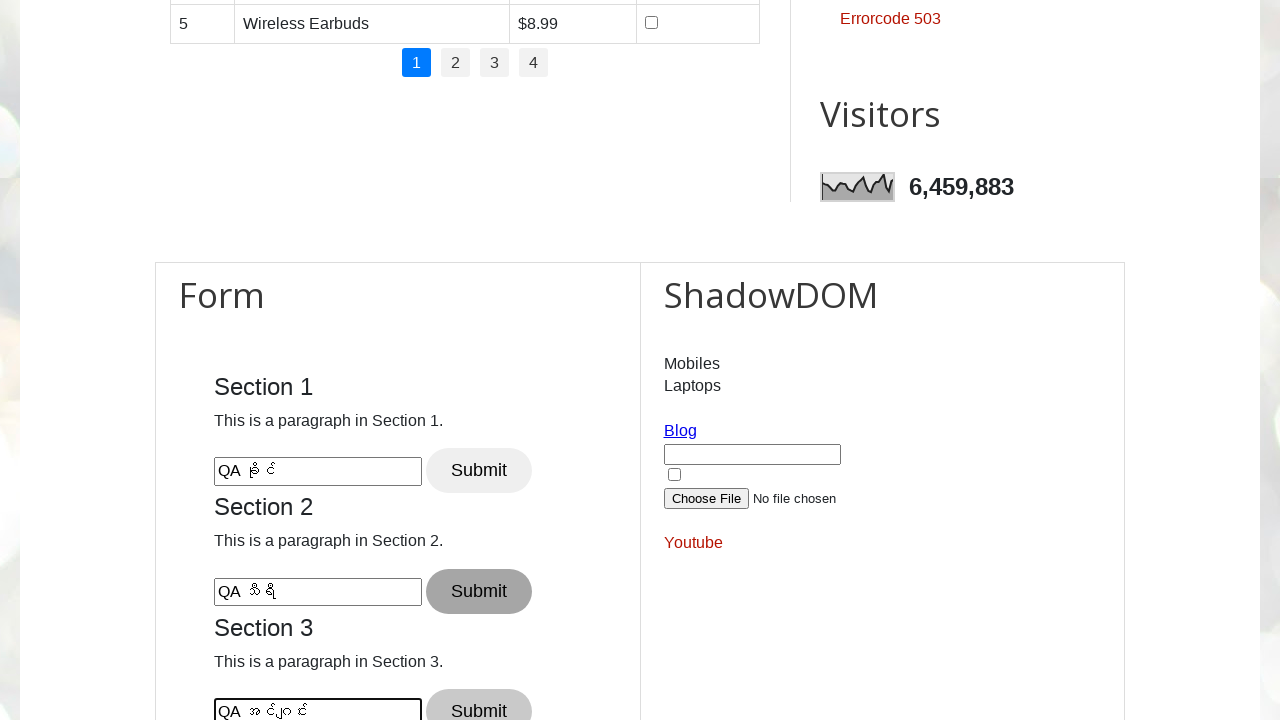

Waited 2 seconds after filling input field #3
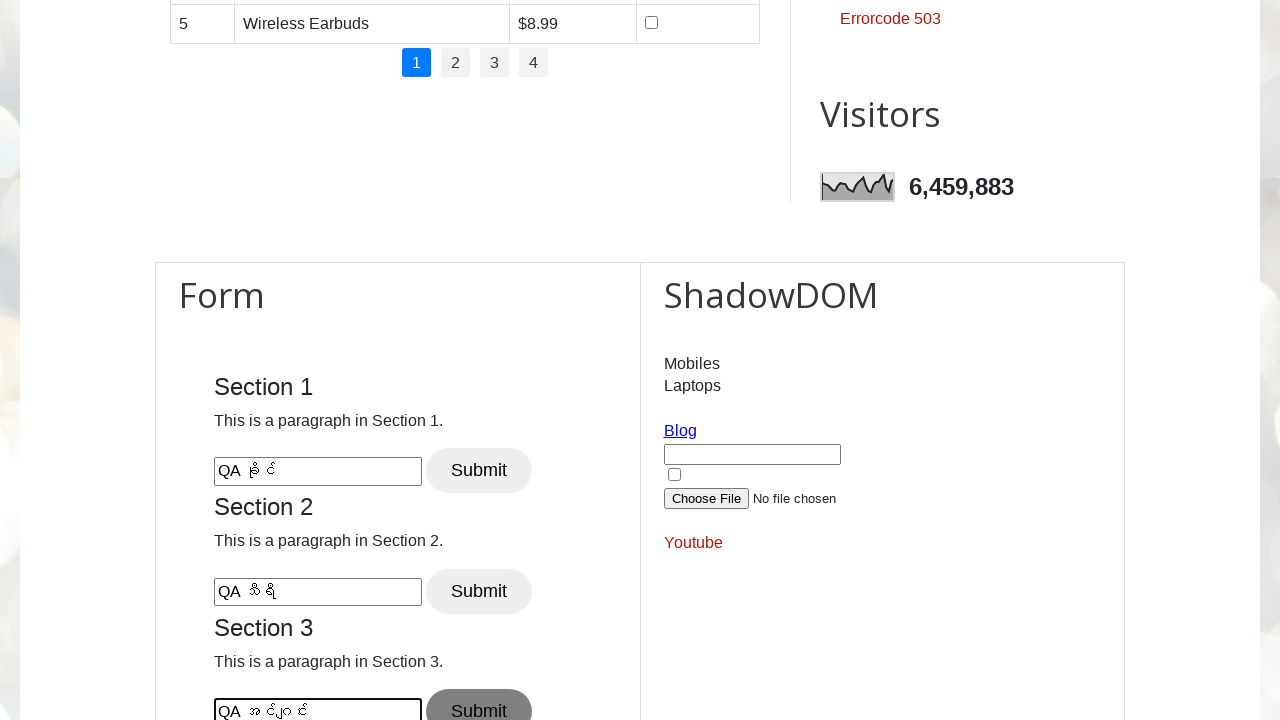

Clicked button #3 to submit form field #3 at (479, 698) on #btn3
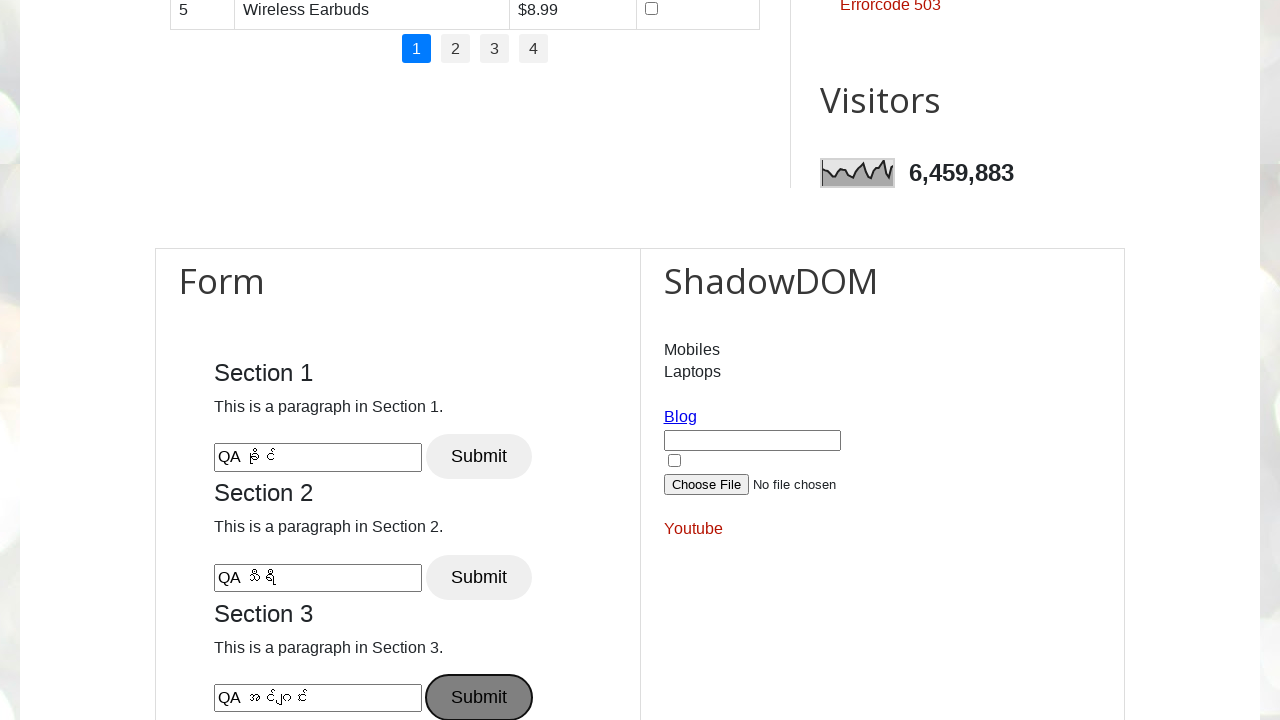

Waited 200ms after clicking button #3
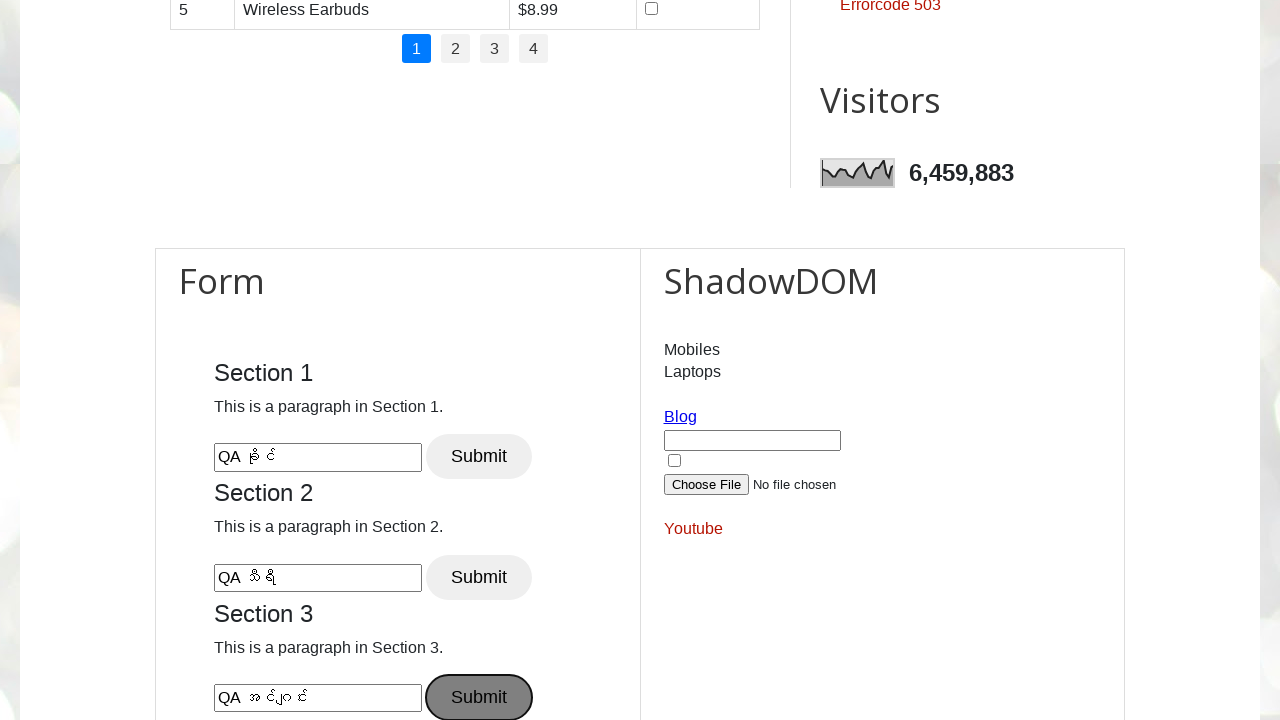

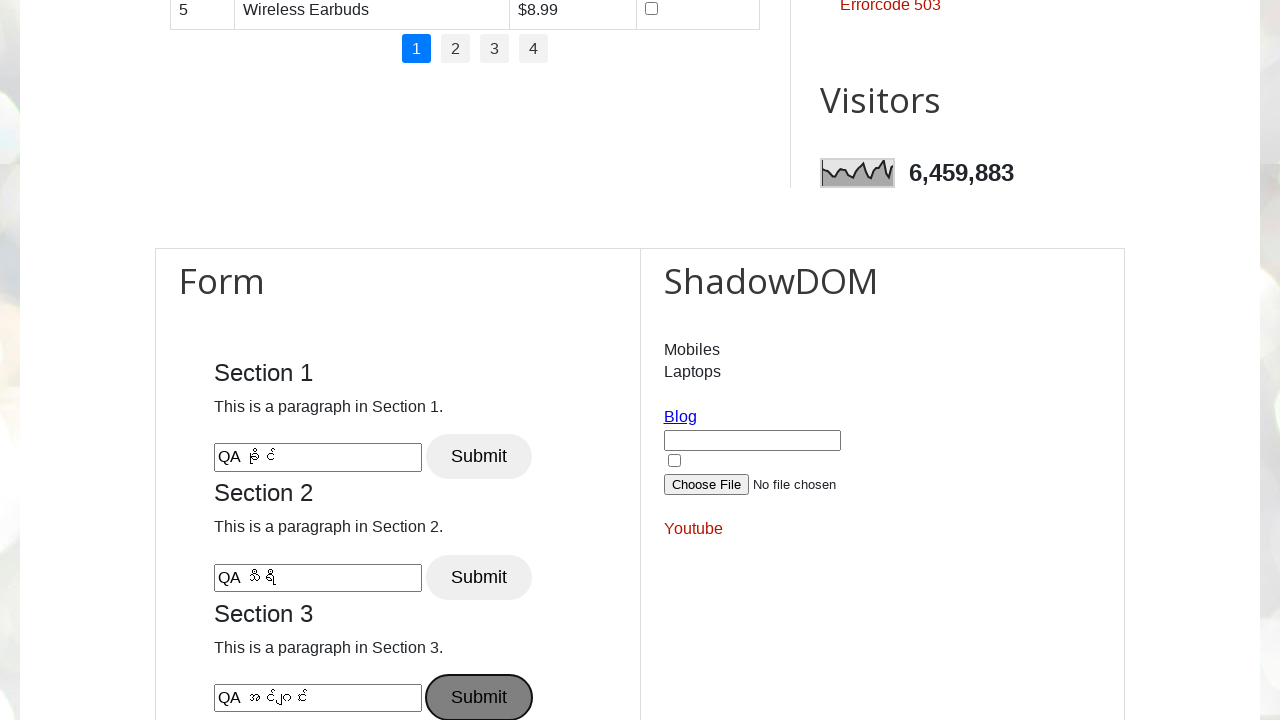